Tests the GreenKart vegetable shop by searching for products containing "ca", verifying 4 products appear, adding items to cart including Cashews, and validating the page title

Starting URL: https://rahulshettyacademy.com/seleniumPractise/#/

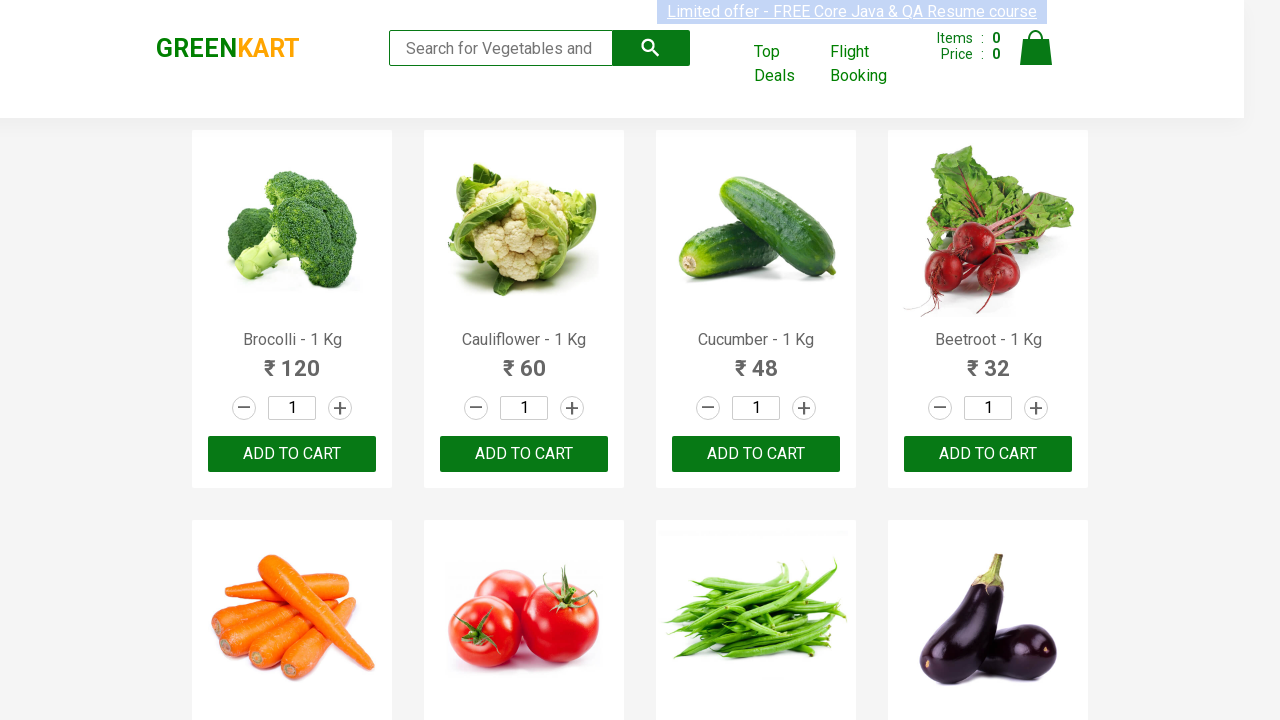

Typed 'ca' in the search box to filter products on .search-keyword
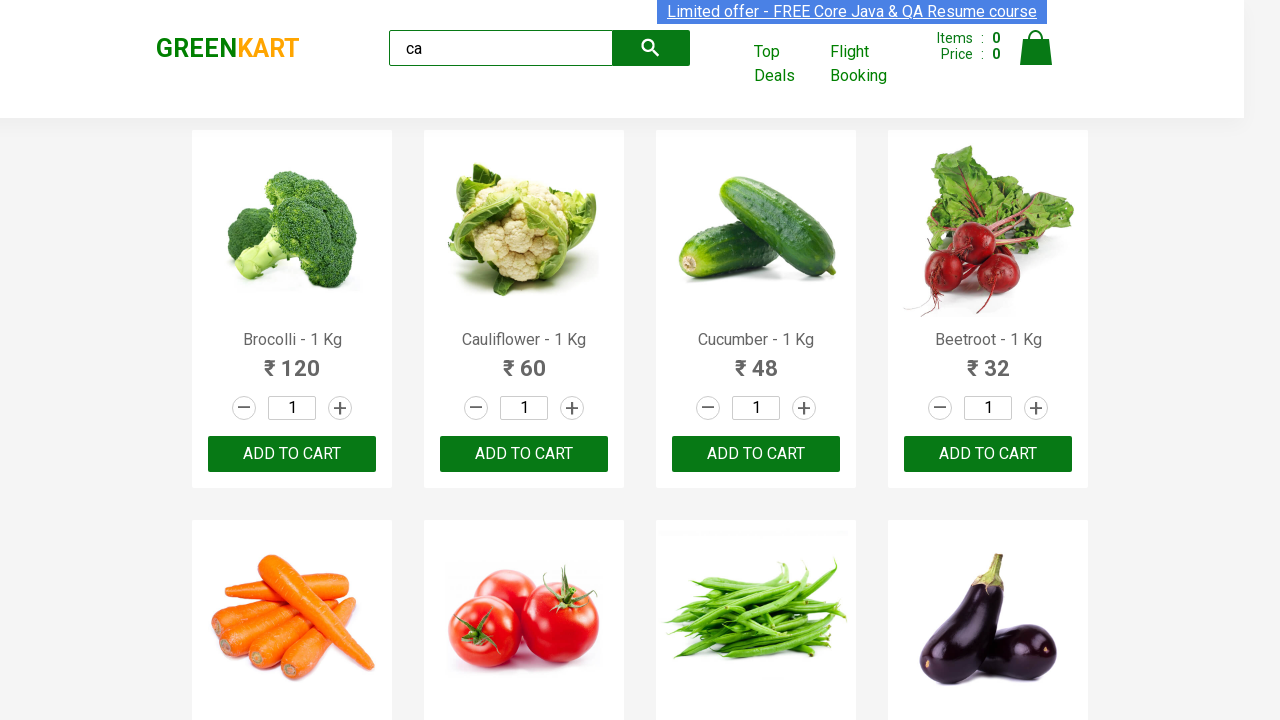

Waited for products to filter
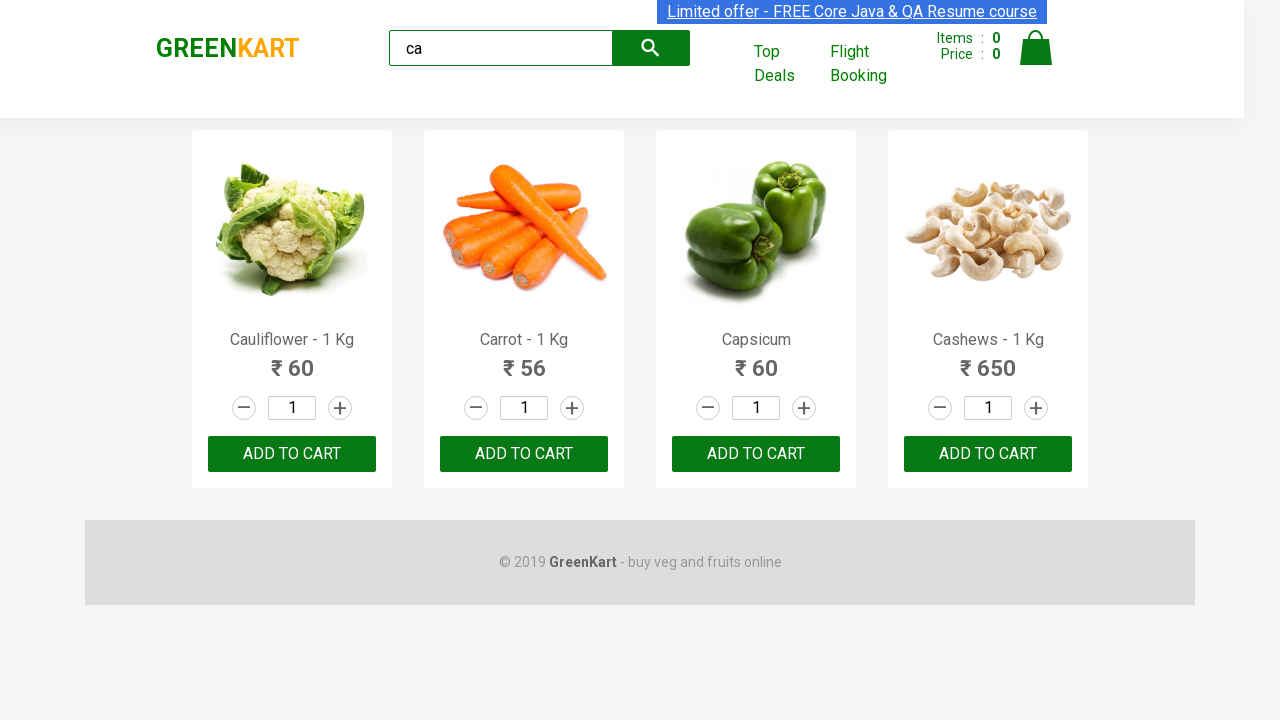

Waited for visible products to load
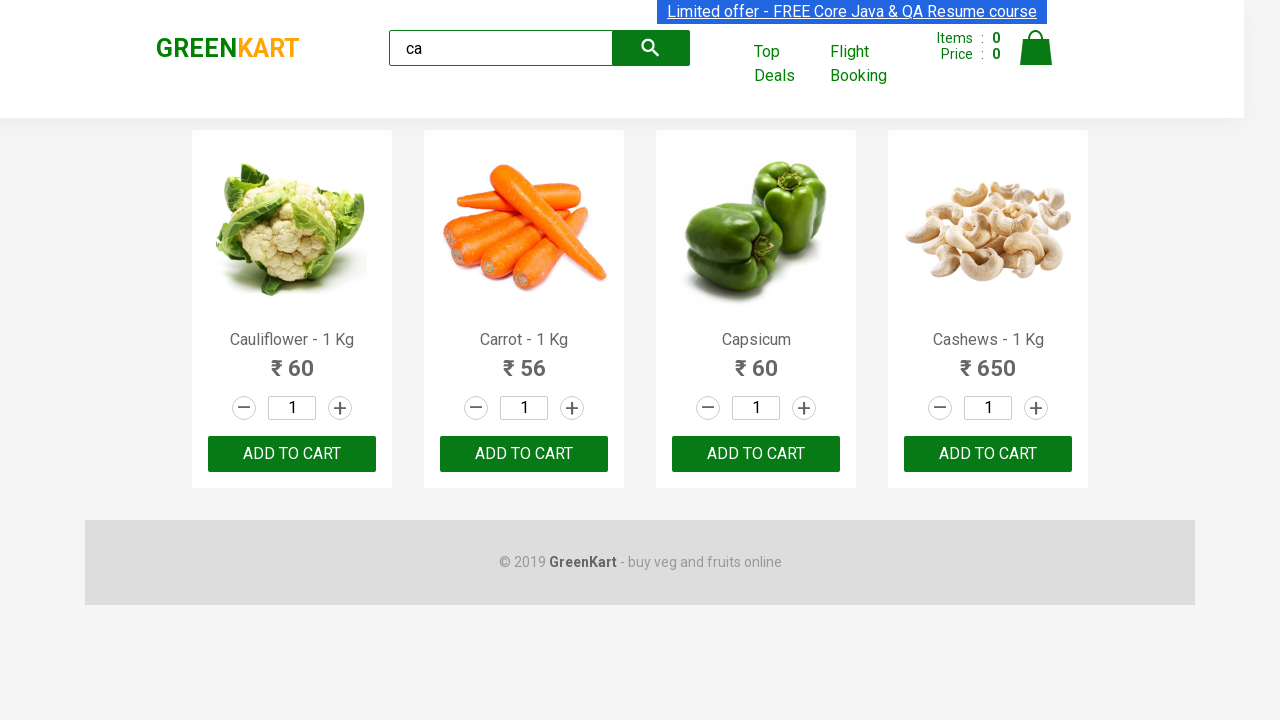

Verified 4 products are visible after filtering by 'ca'
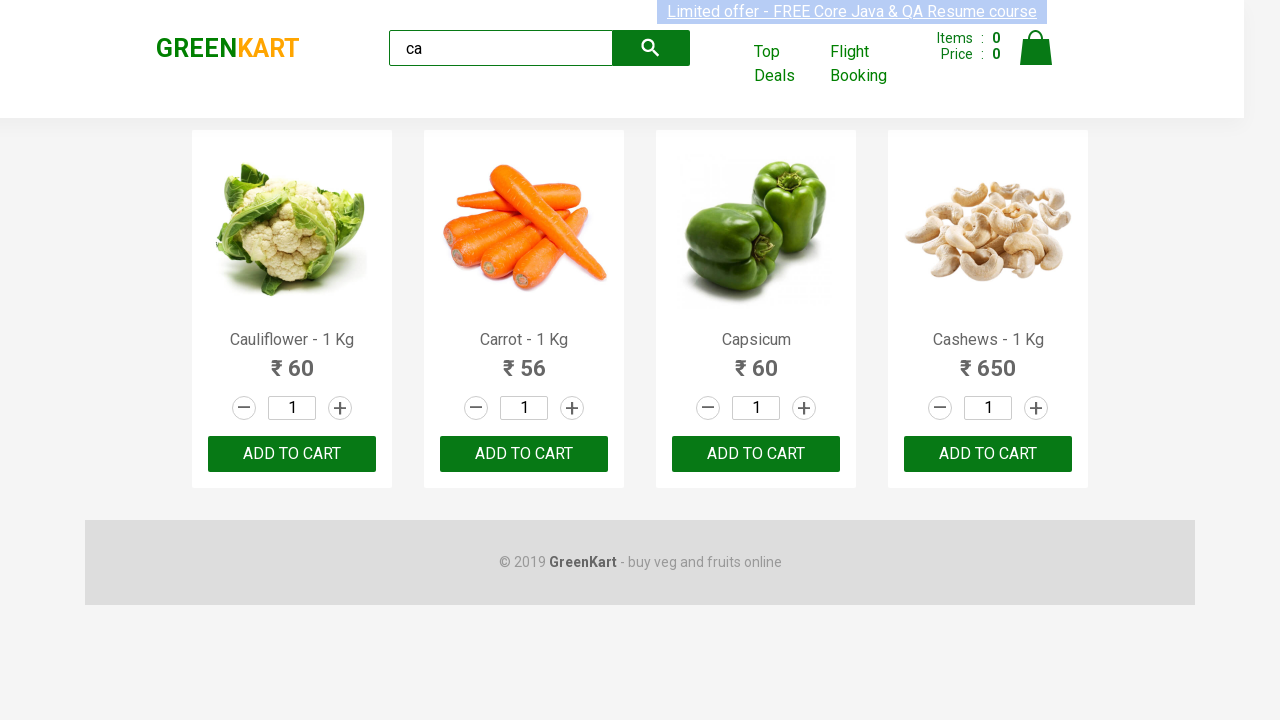

Clicked ADD TO CART on the 3rd product at (756, 454) on .products .product >> nth=2 >> text=ADD TO CART
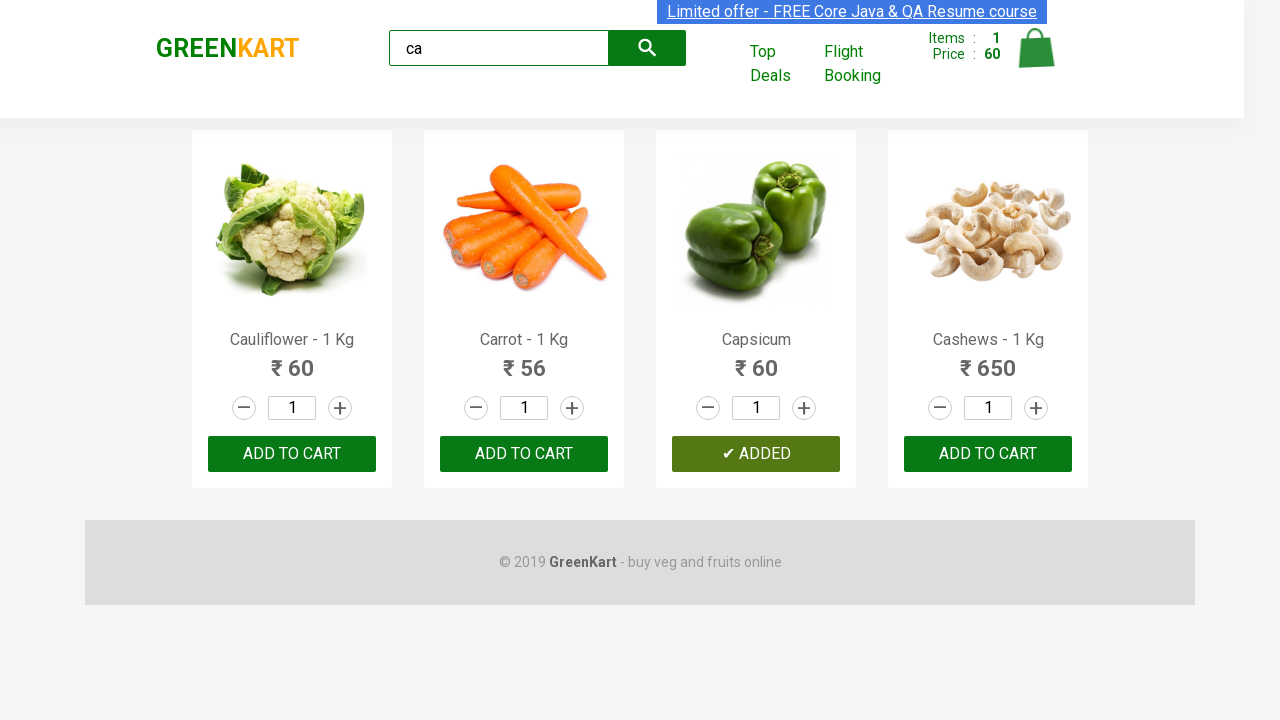

Found and clicked ADD TO CART for Cashews product at (988, 454) on .products .product >> nth=3 >> button
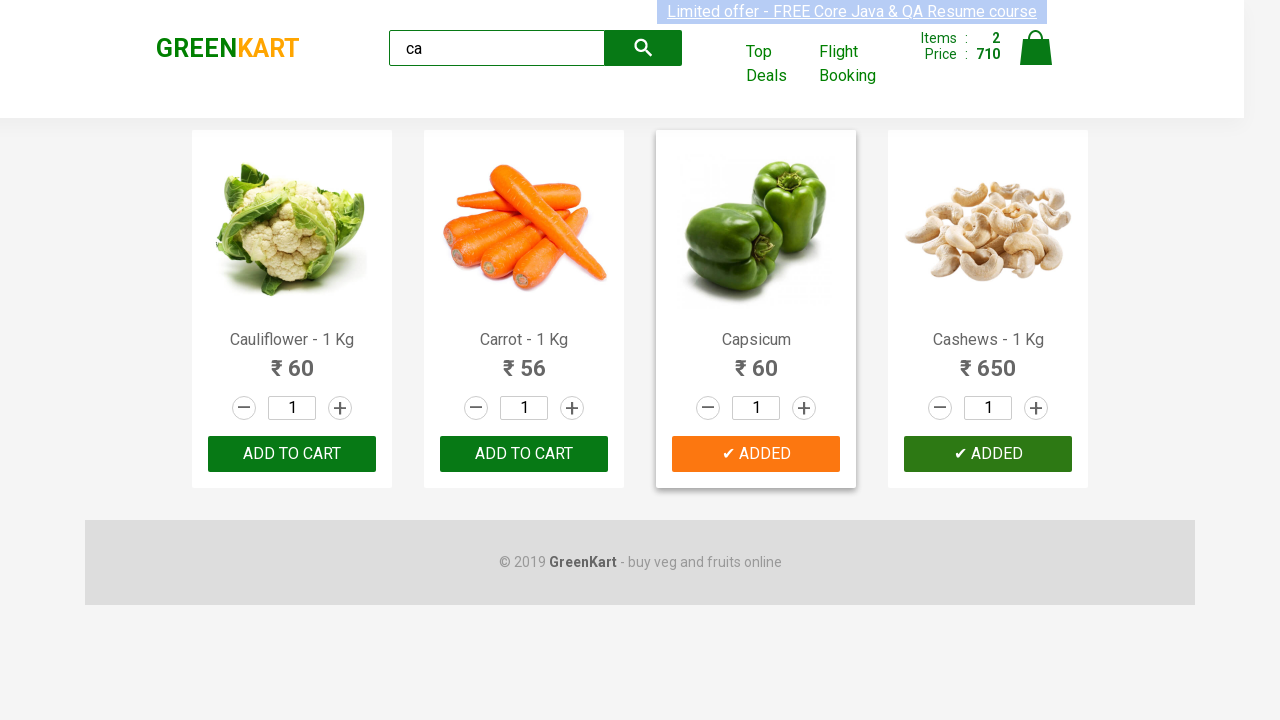

Verified the page title is 'GreenKart'
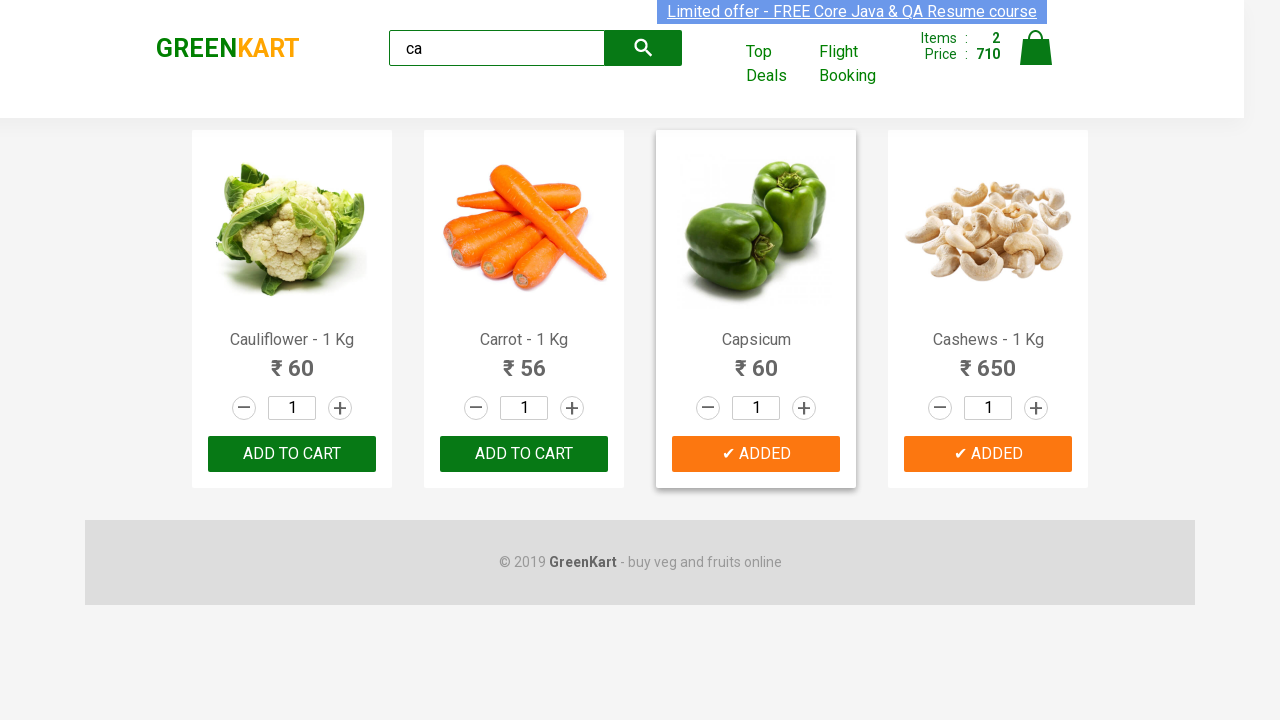

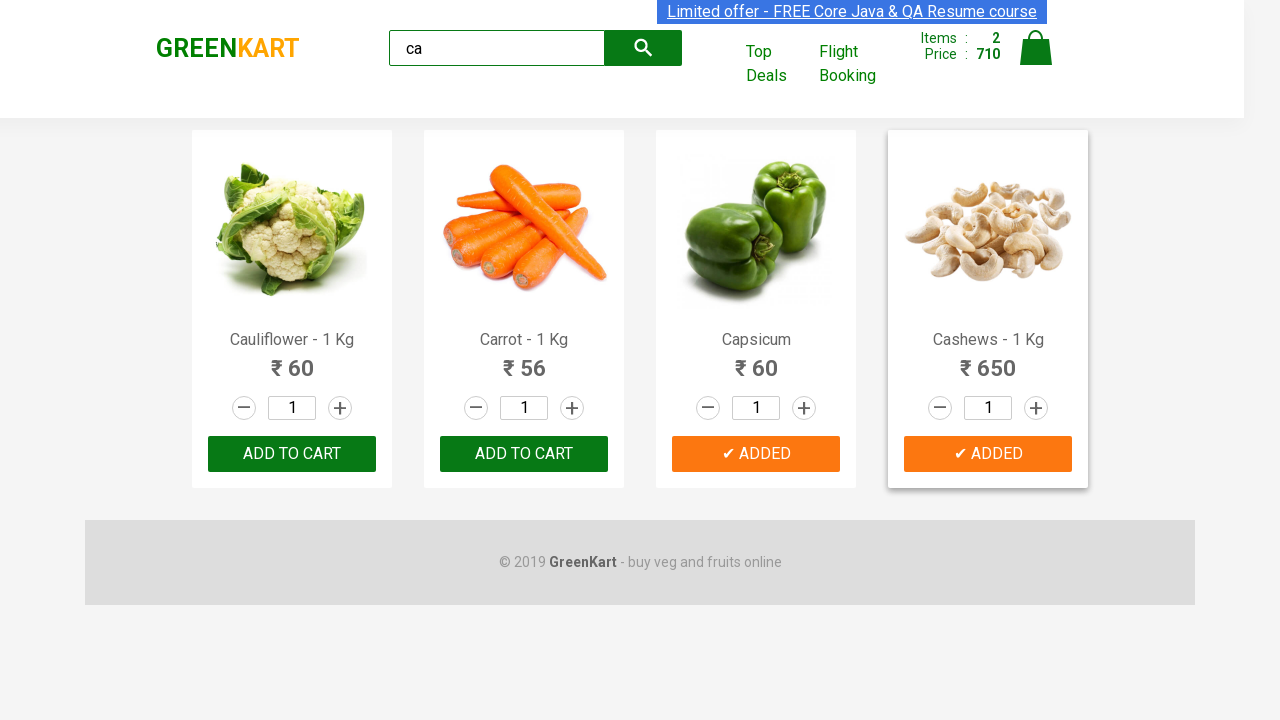